Tests the Delhi High Court judgment search functionality by filling in case type, case number, year, and captcha, then submitting to find a PDF judgment link

Starting URL: https://delhihighcourt.nic.in/app/case-number

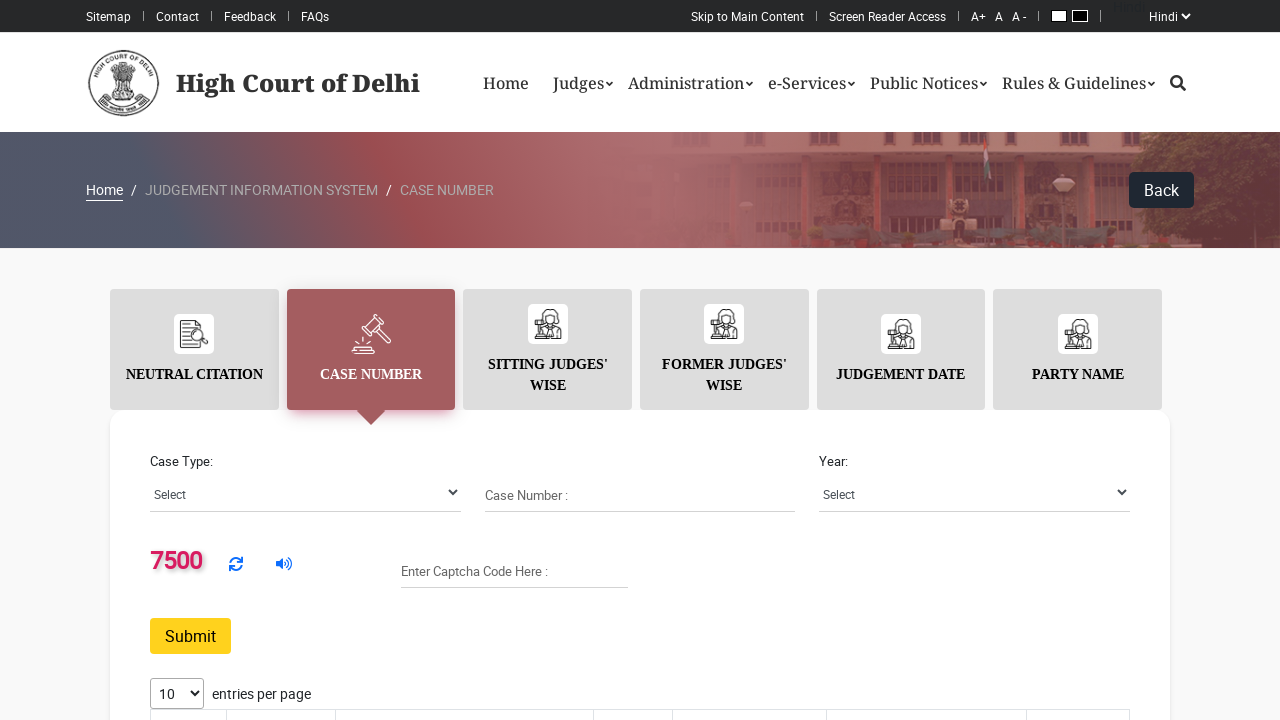

Selected case type 'BAIL APPLN.' from dropdown on #case_type
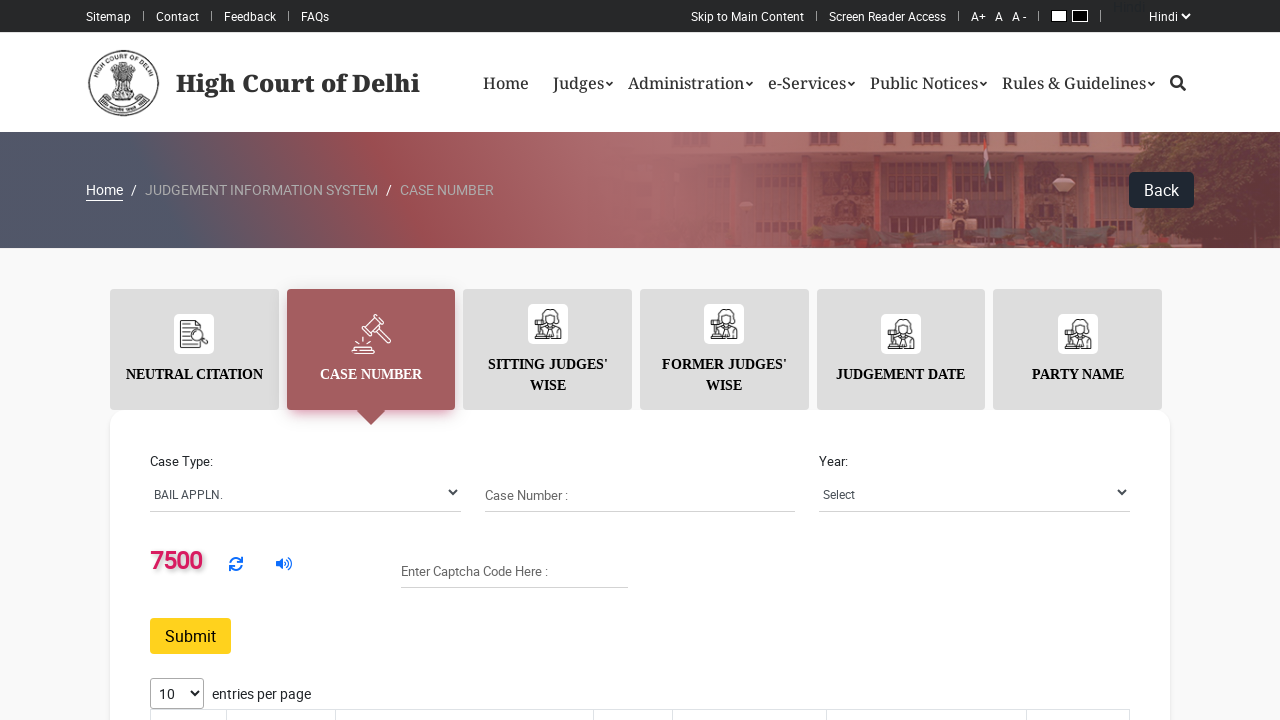

Filled case number field with '2165' on #case_number
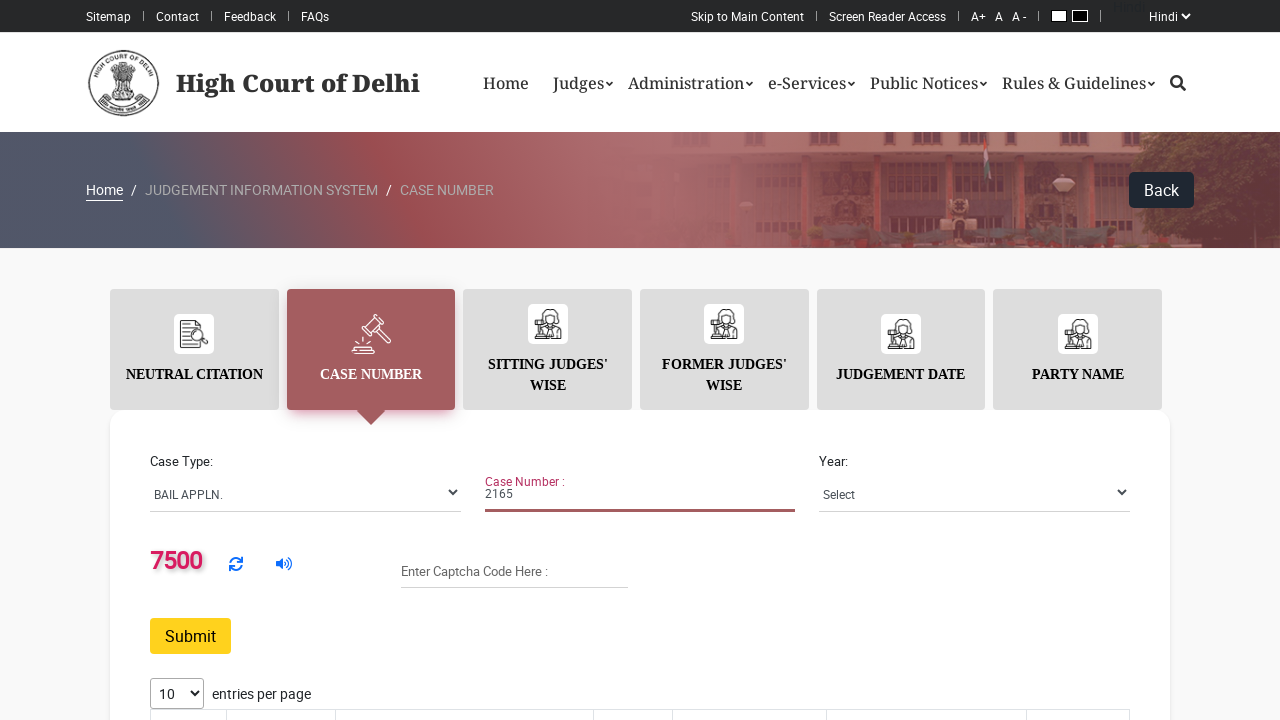

Selected case year '2025' from dropdown on #year
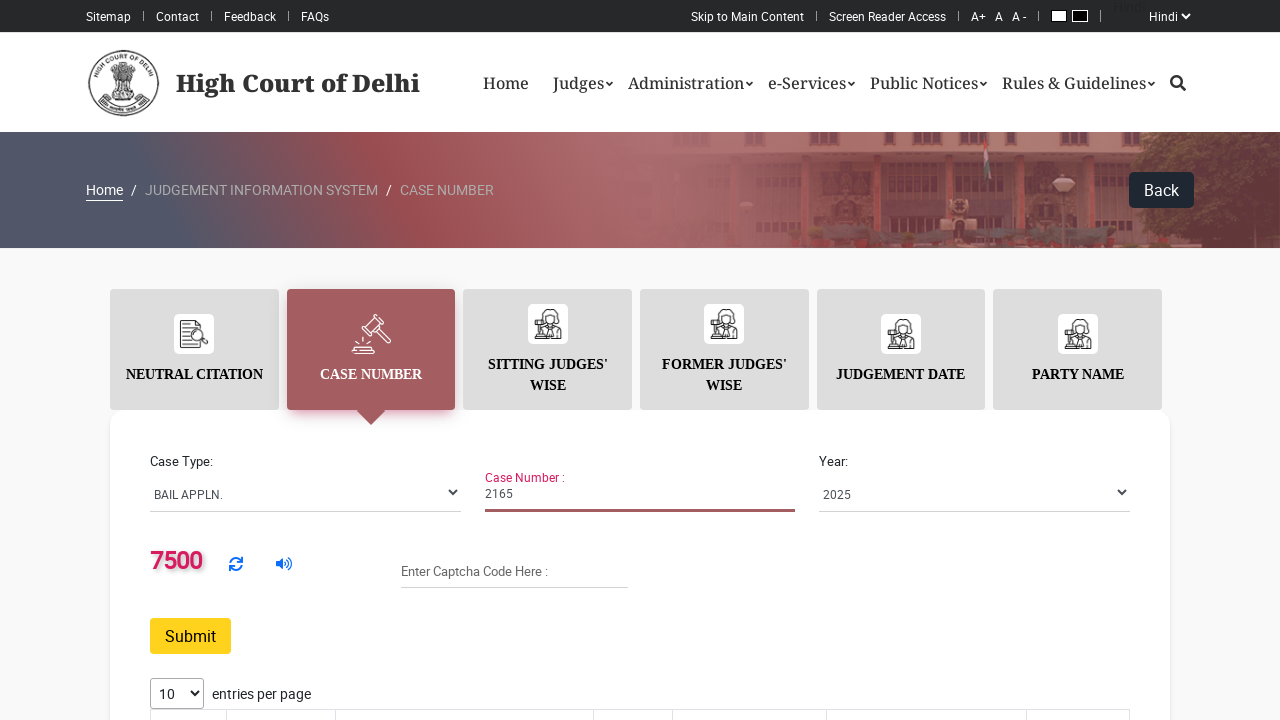

Retrieved CAPTCHA text: '7500'
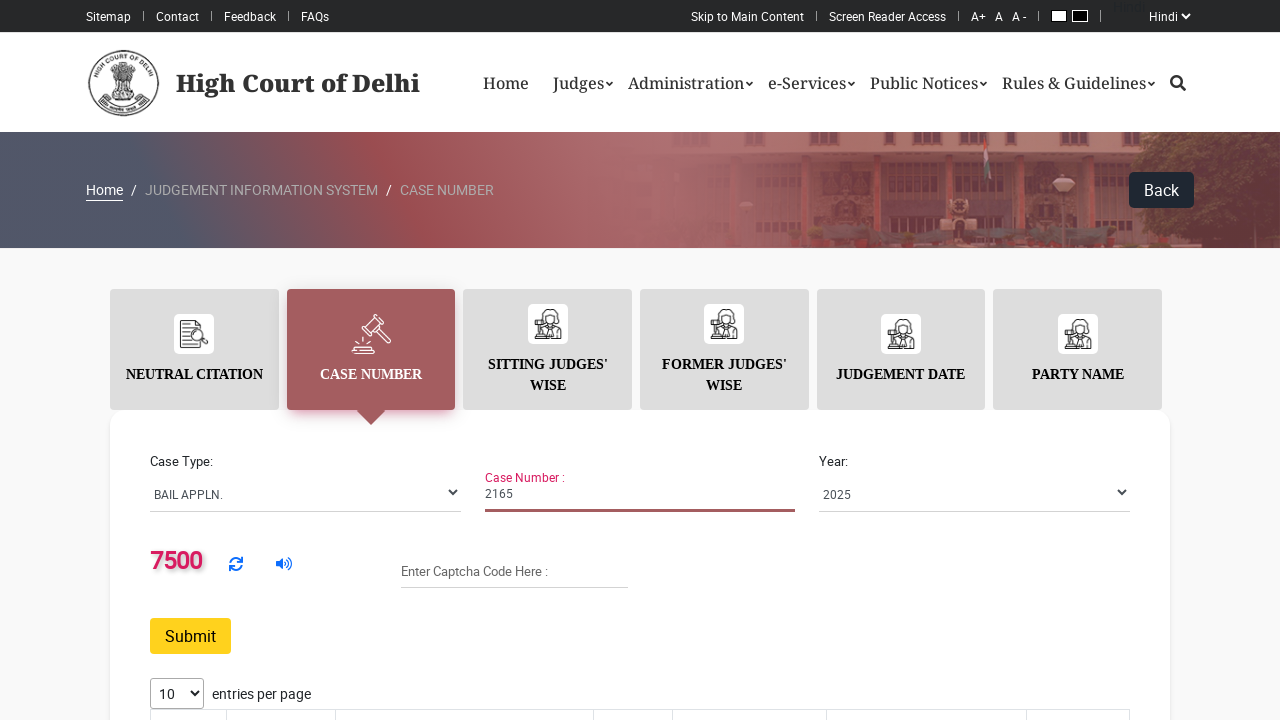

Filled CAPTCHA input field with extracted text on #captchaInput
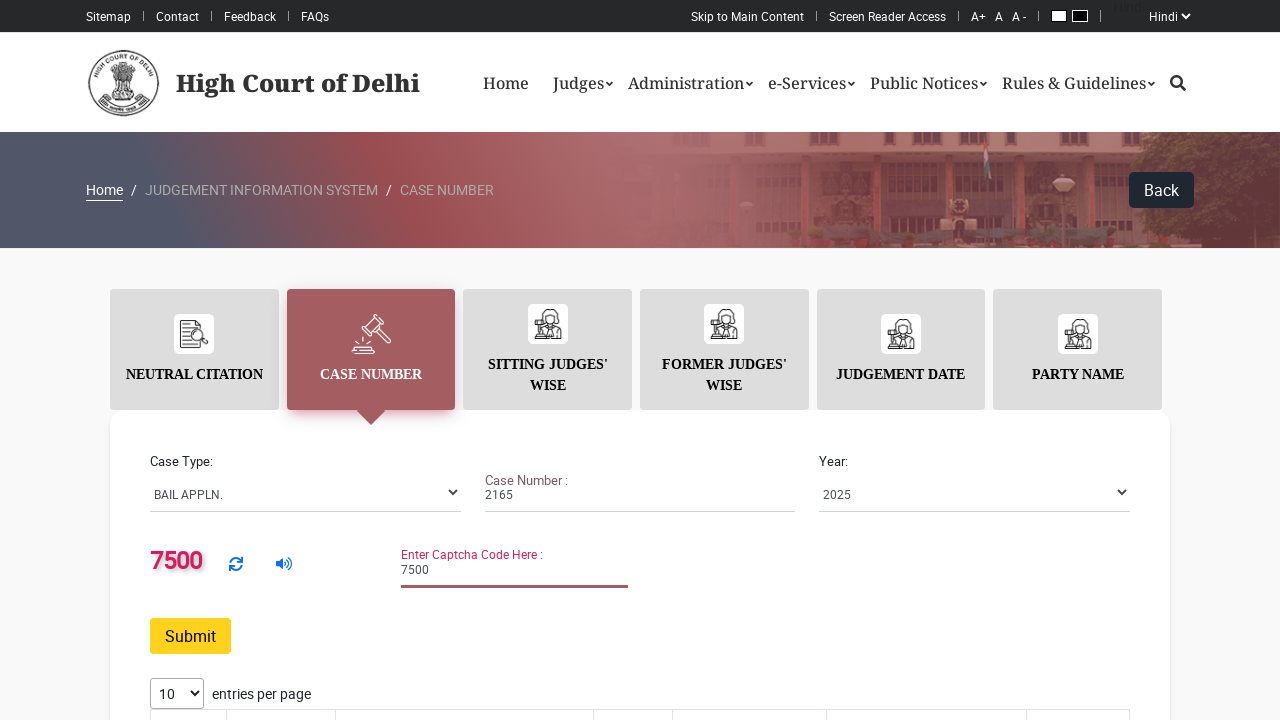

Clicked search/submit button to query judgment at (190, 636) on #search
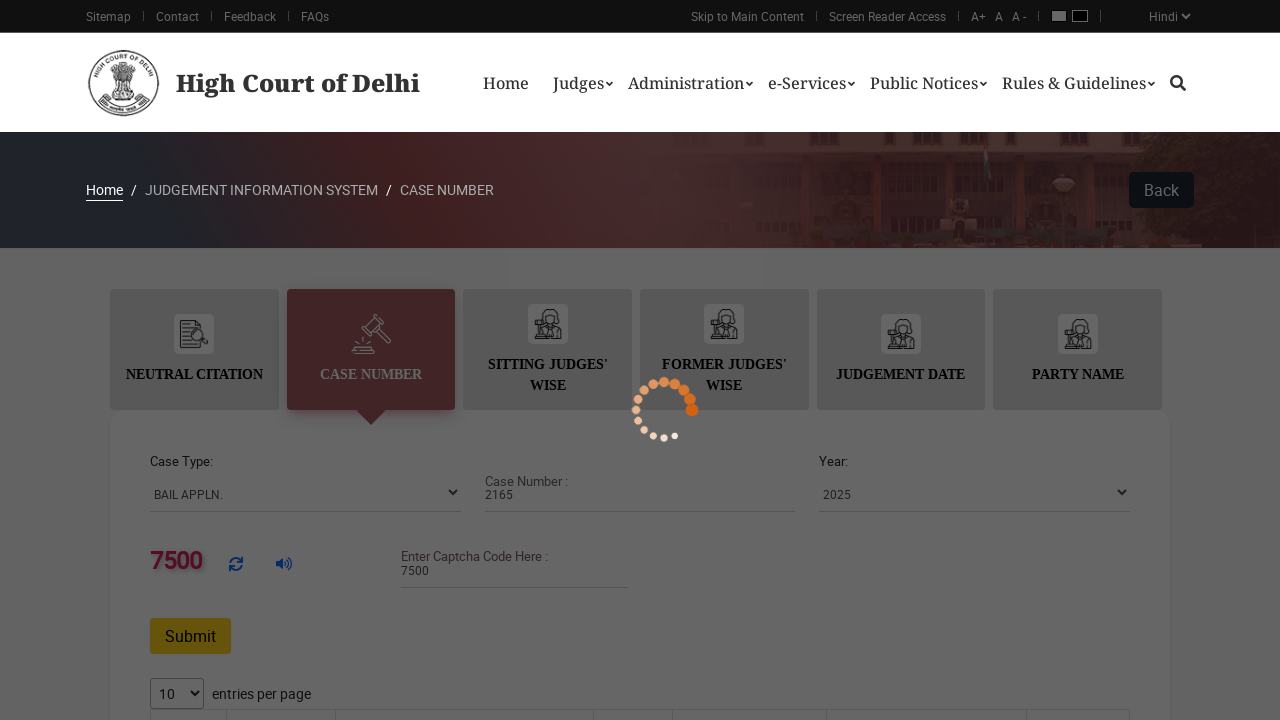

PDF judgment link appeared in search results
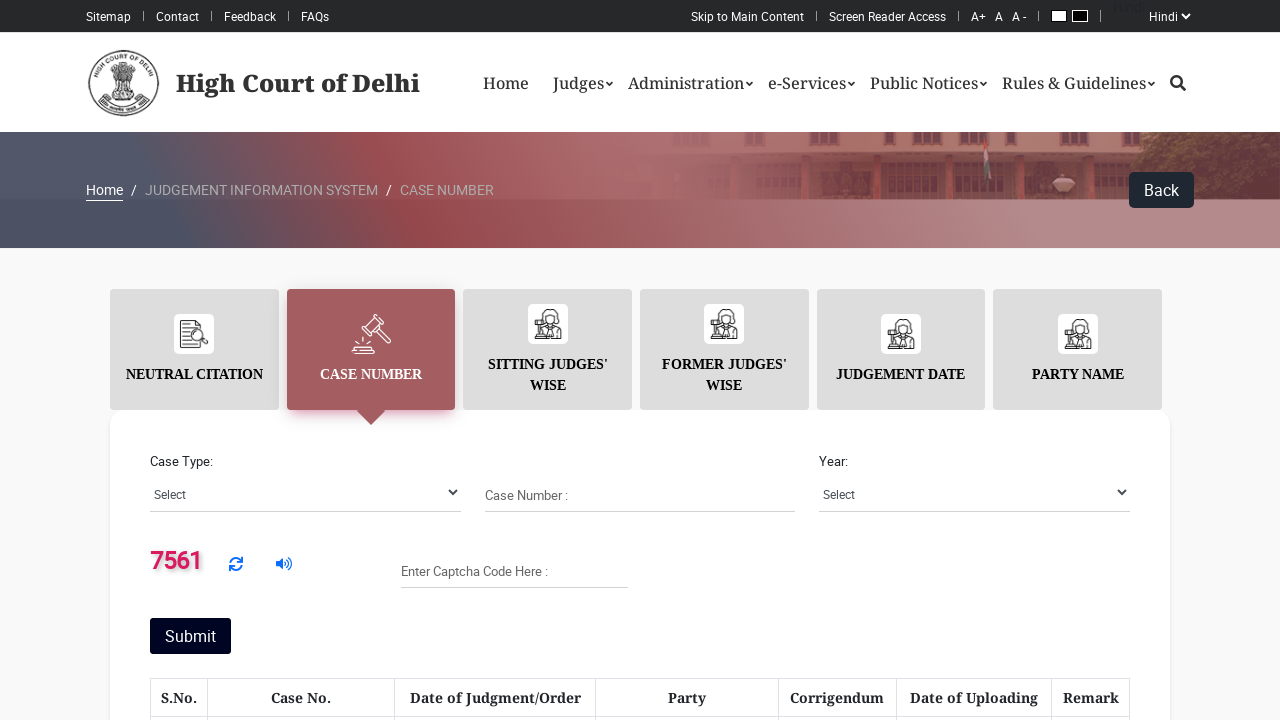

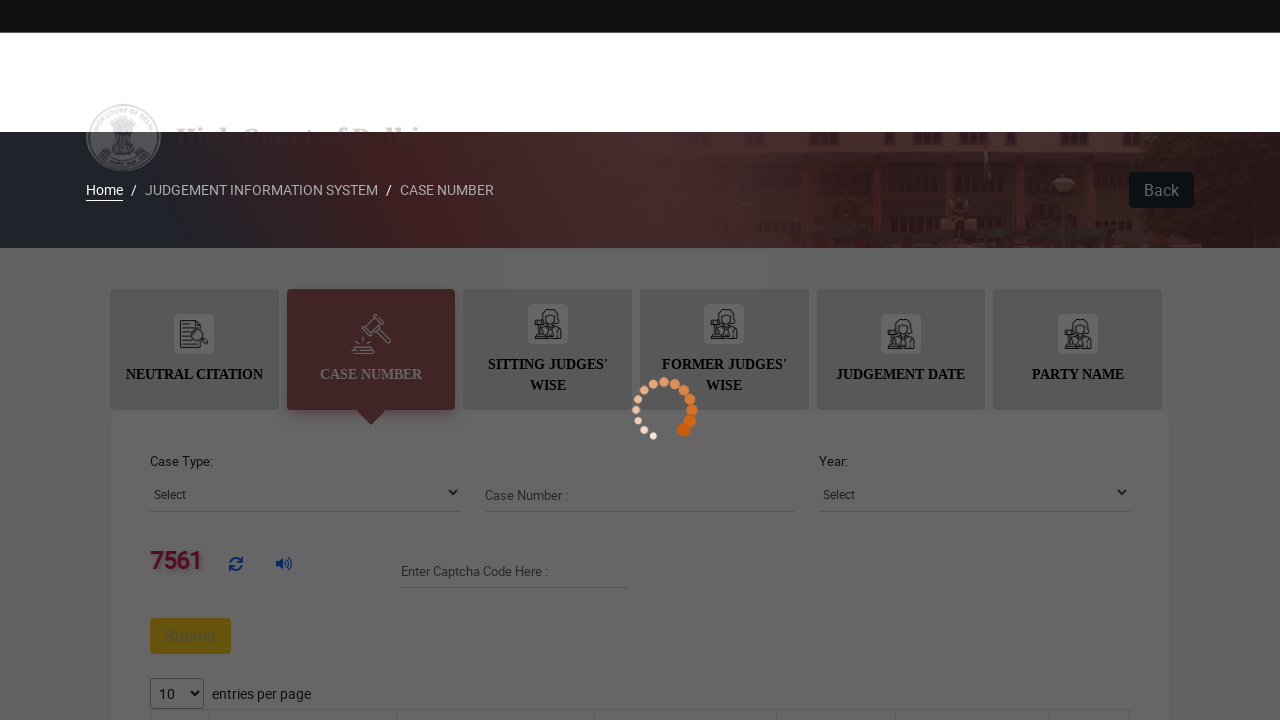